Verifies that clicking on the city search field displays the suggestion dropdown with current location option

Starting URL: https://bcparks.ca/

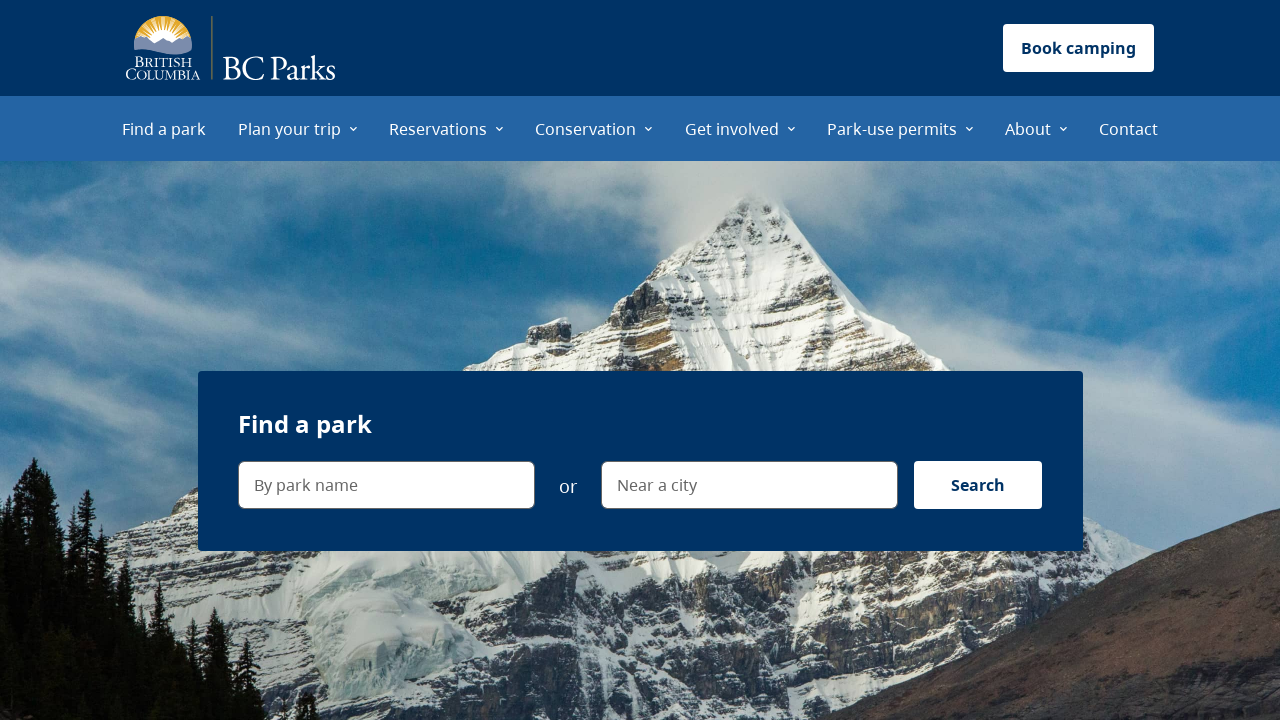

Waited for page to fully load (networkidle state)
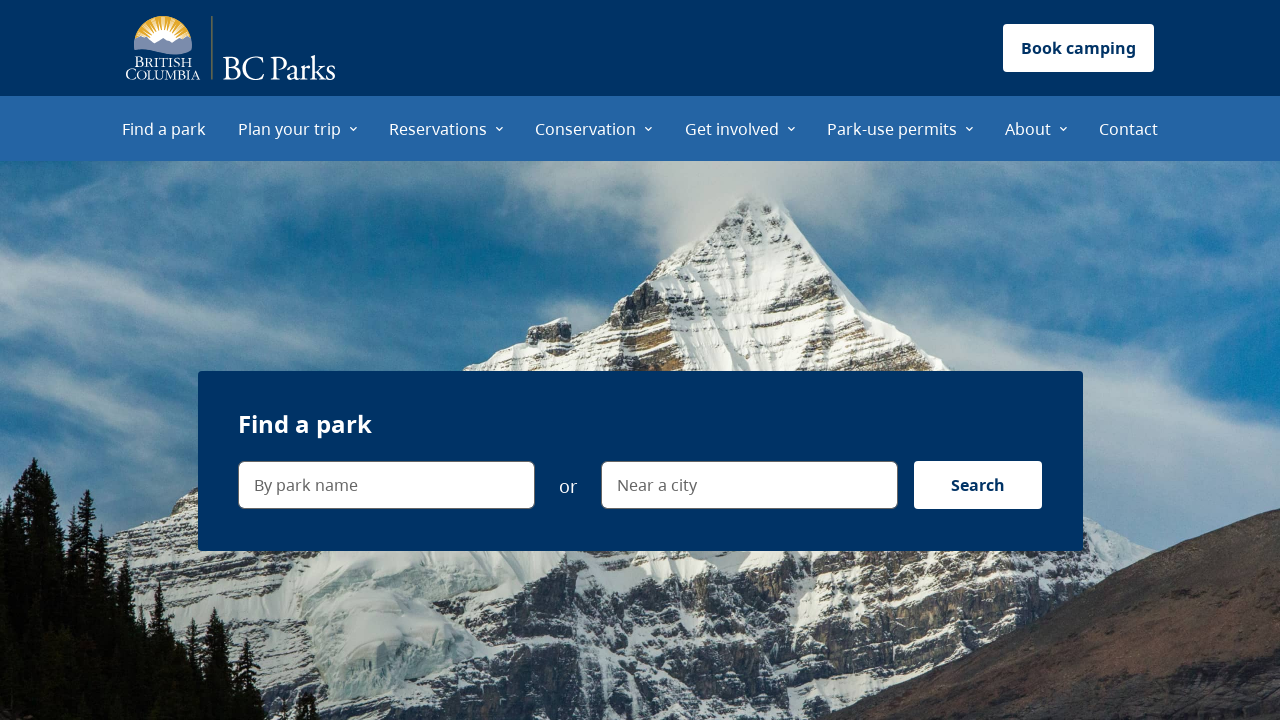

Clicked on 'Near a city' search field at (749, 485) on internal:label="Near a city"i
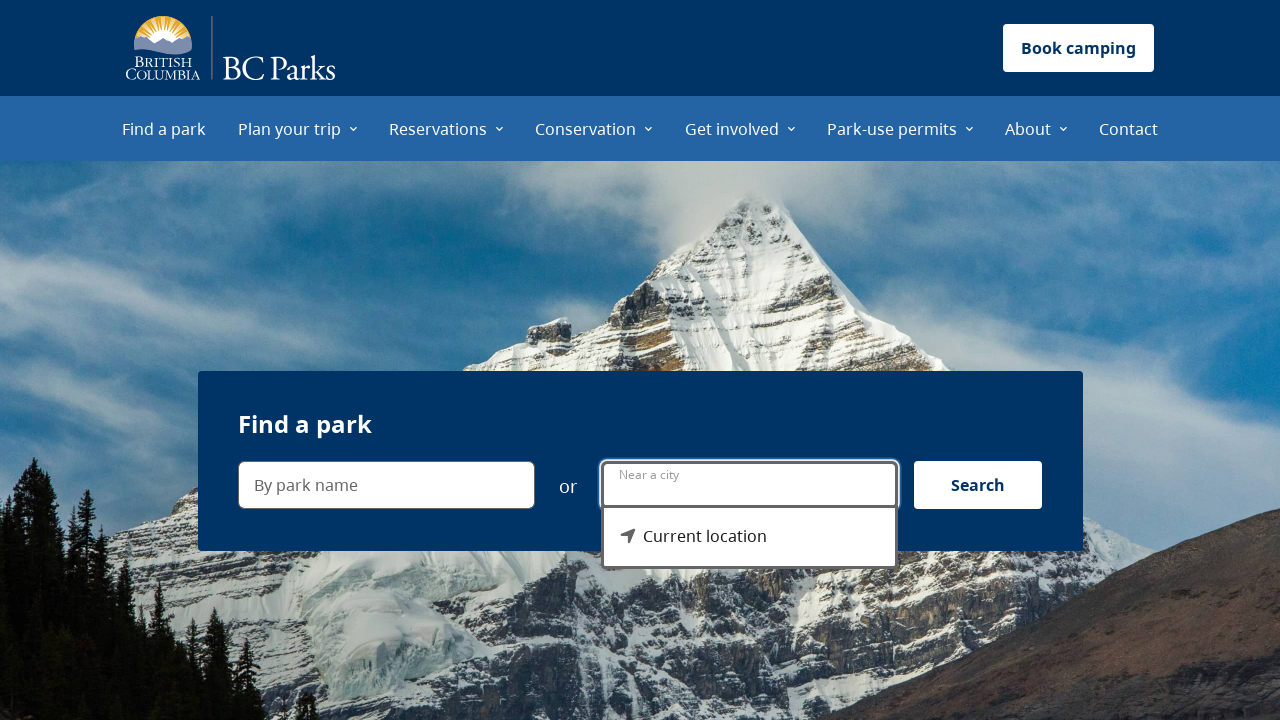

Suggestion dropdown menu appeared
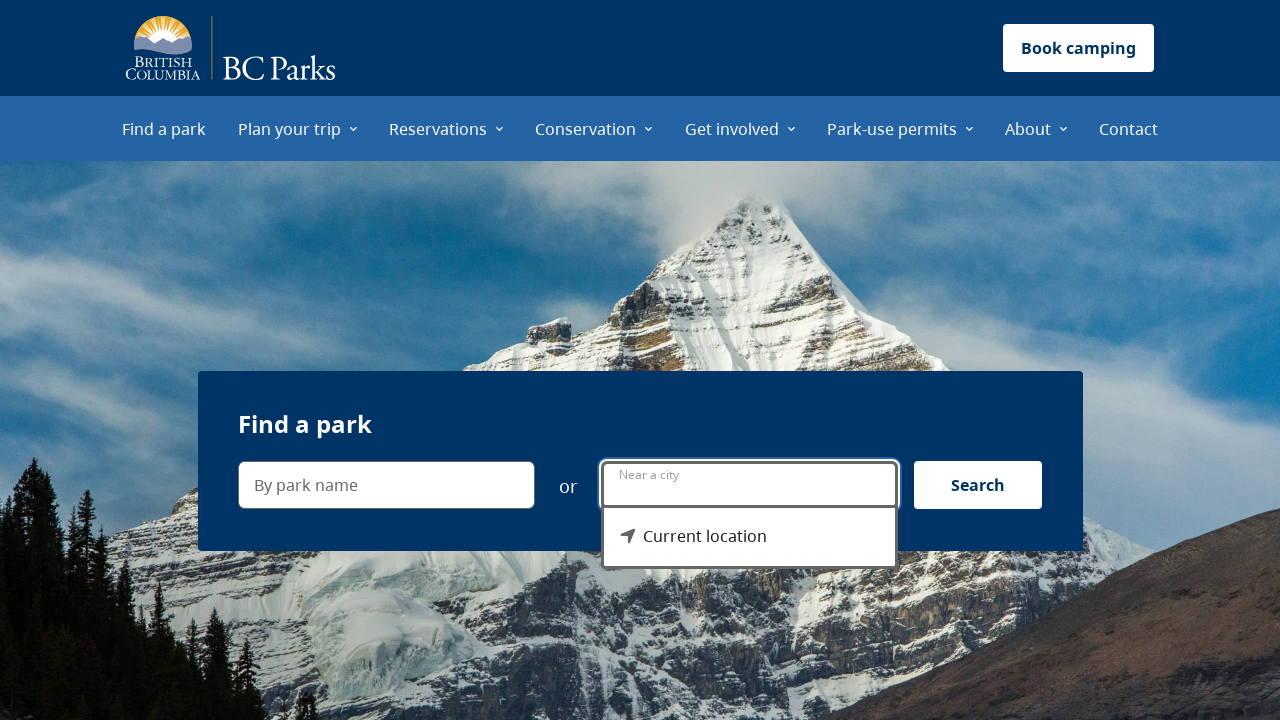

Current location option is visible in suggestion dropdown
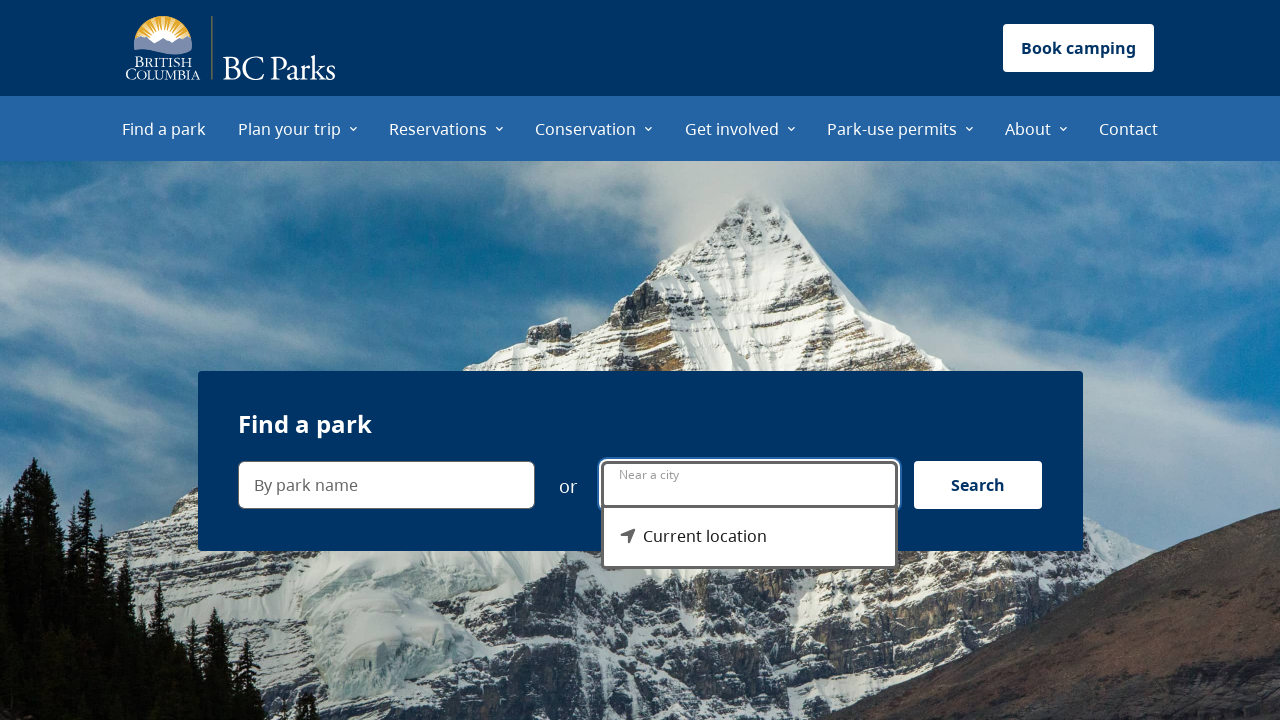

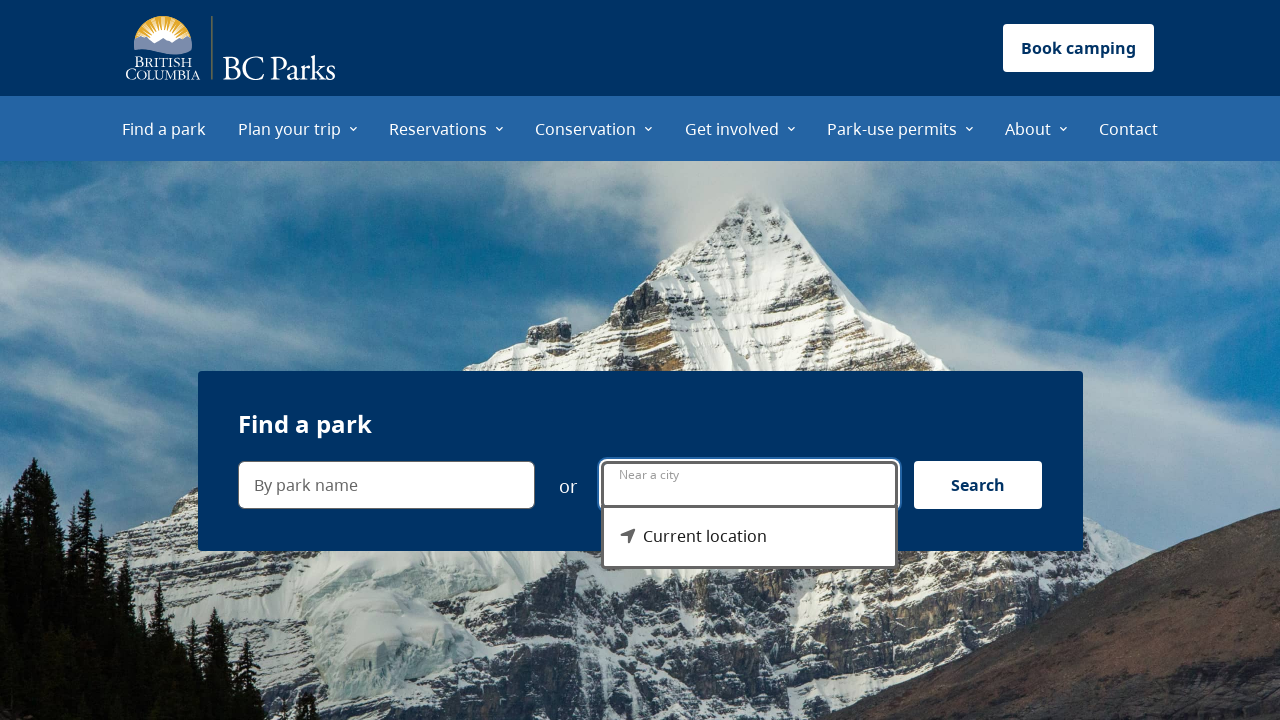